Tests resize functionality by dragging the resize handle of a resizable element

Starting URL: http://jqueryui.com/resizable/

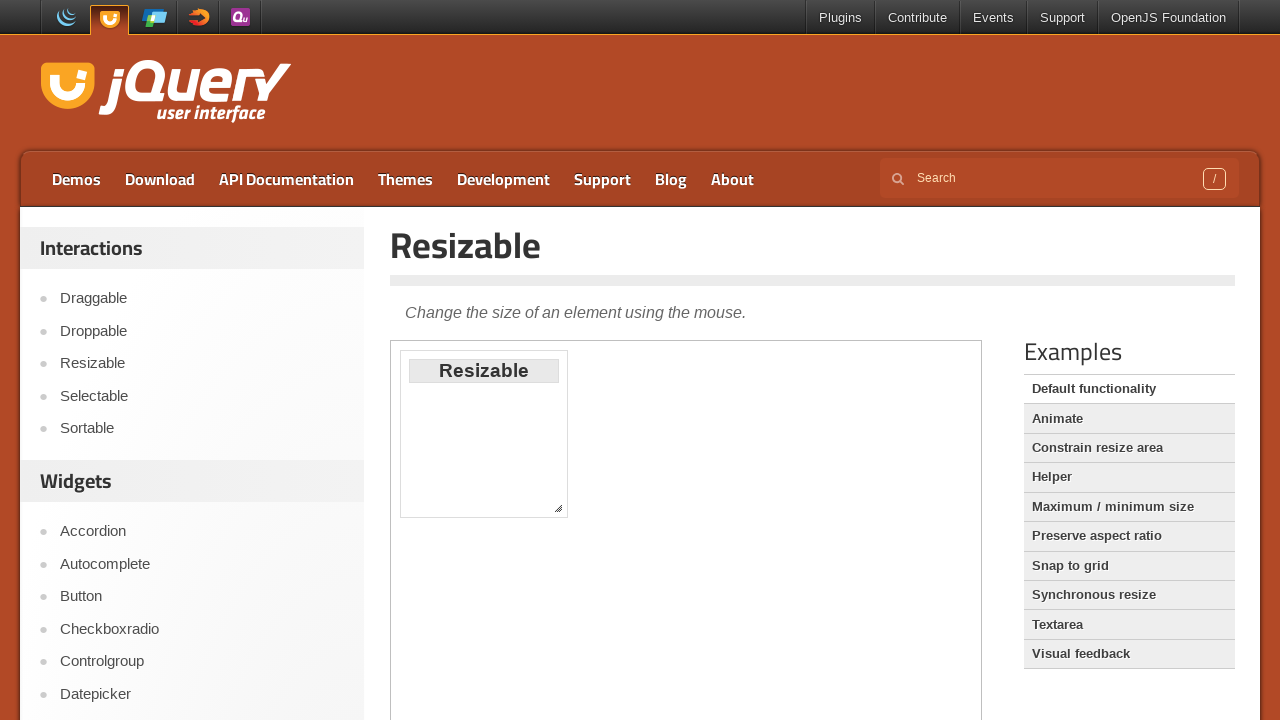

Located demo iframe for resizable element
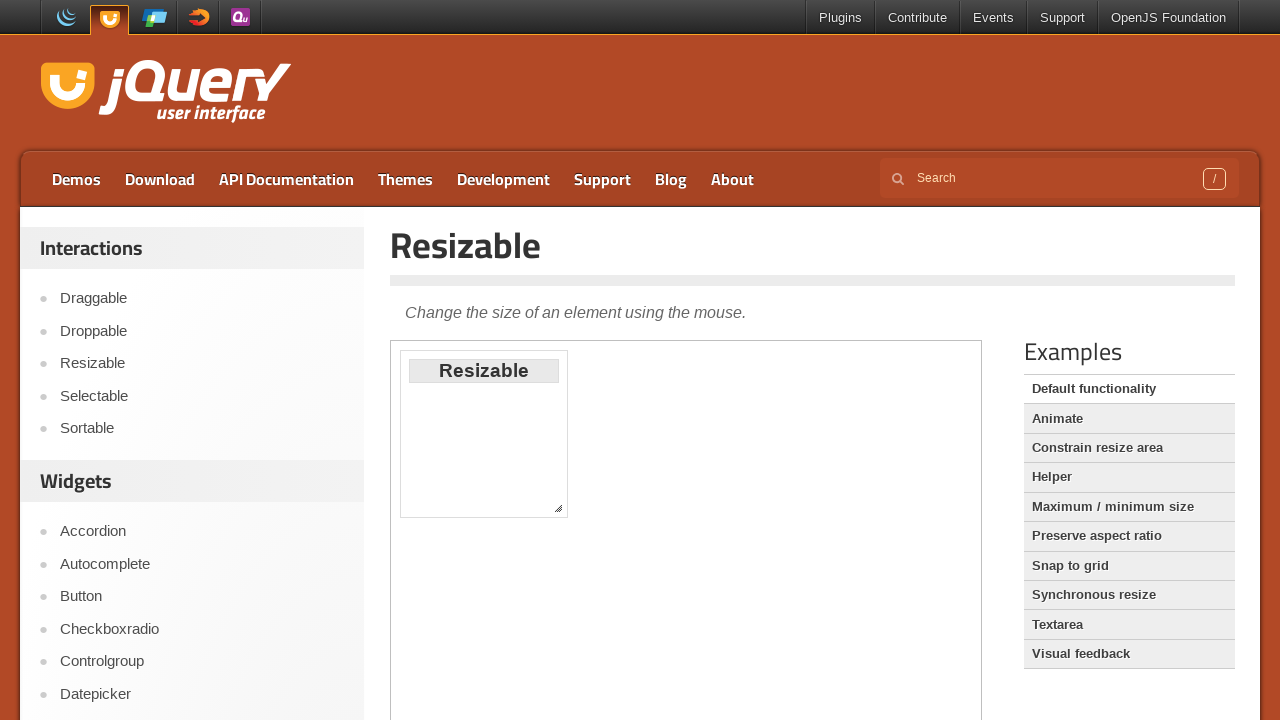

Located resize handle element (southeast corner)
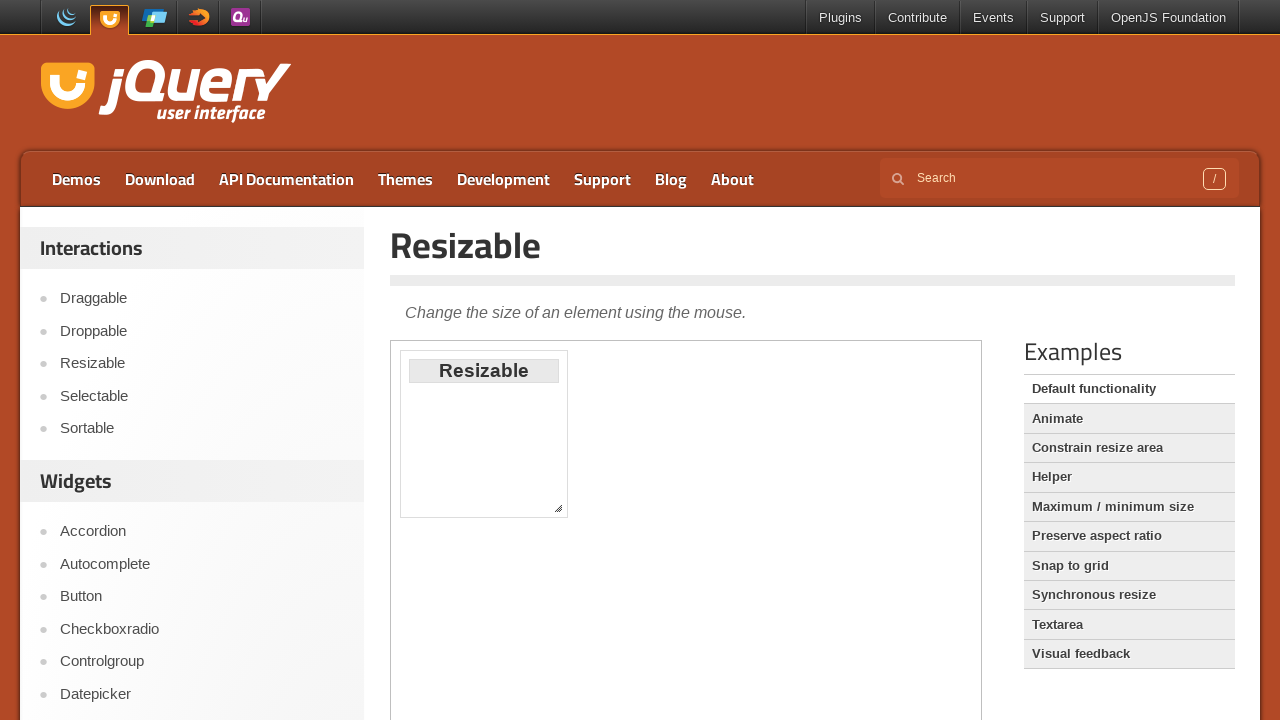

Retrieved bounding box coordinates of resize handle
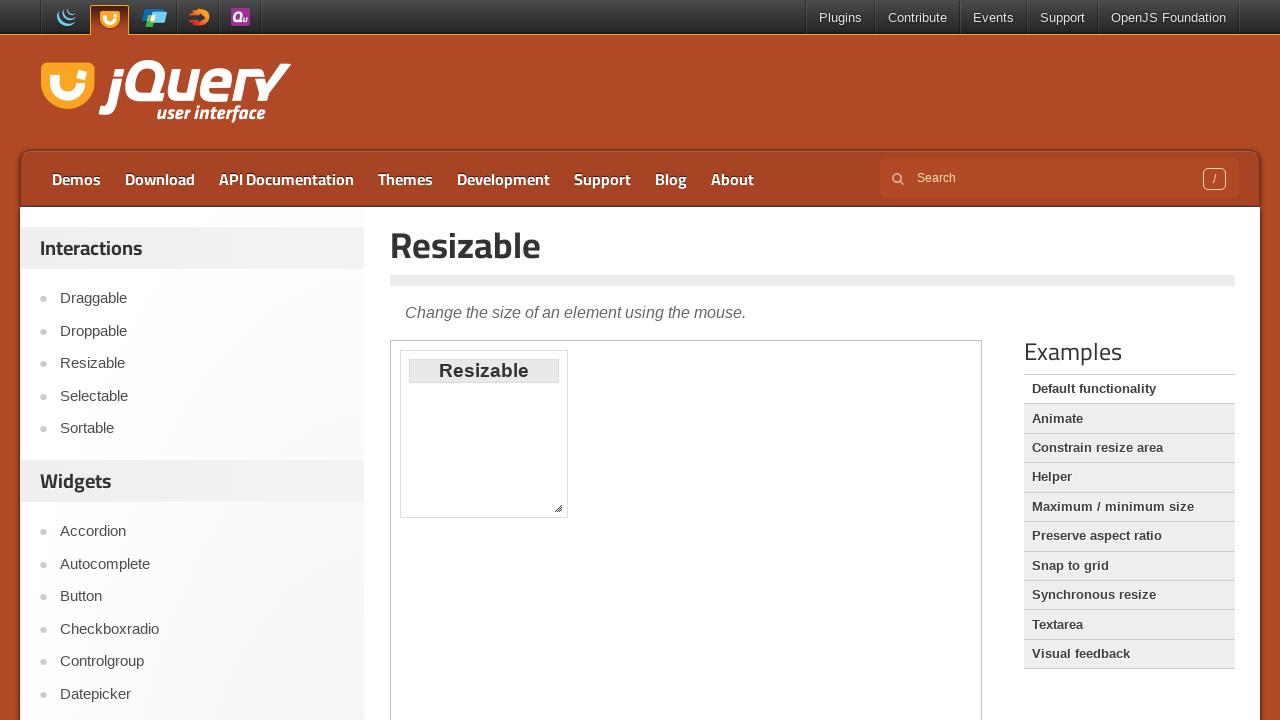

Moved mouse to center of resize handle at (558, 508)
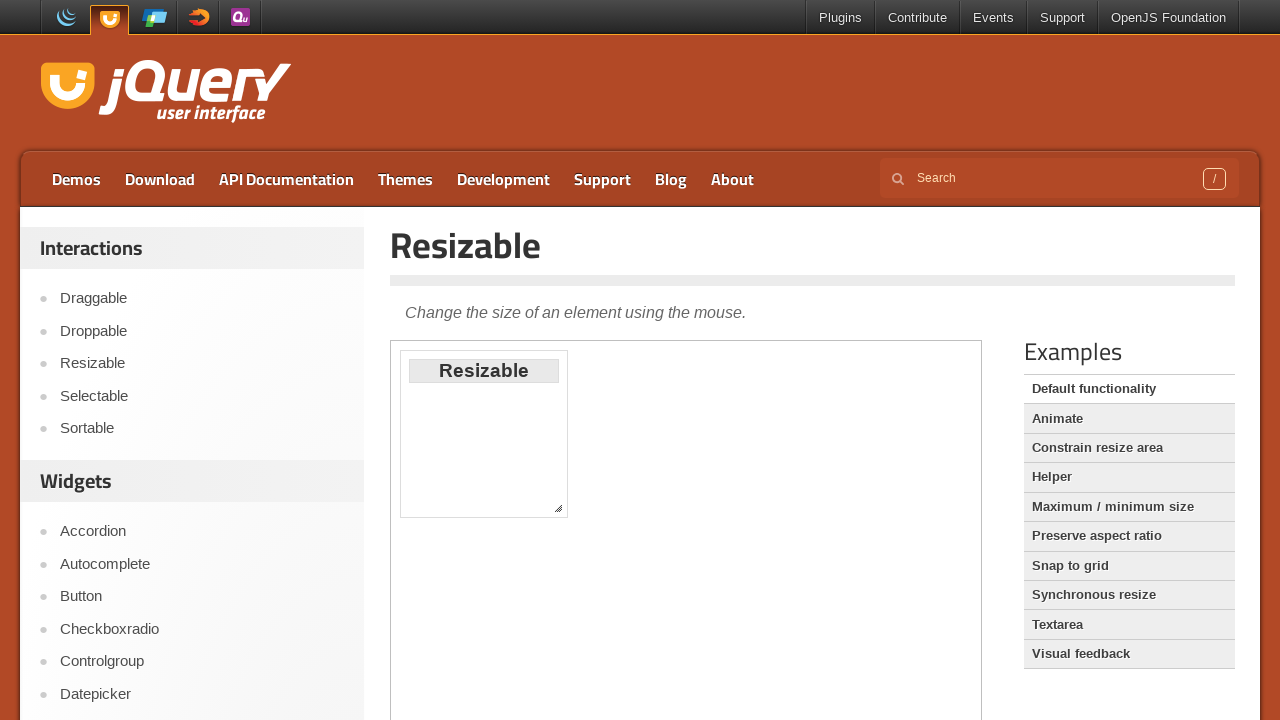

Pressed mouse button down on resize handle at (558, 508)
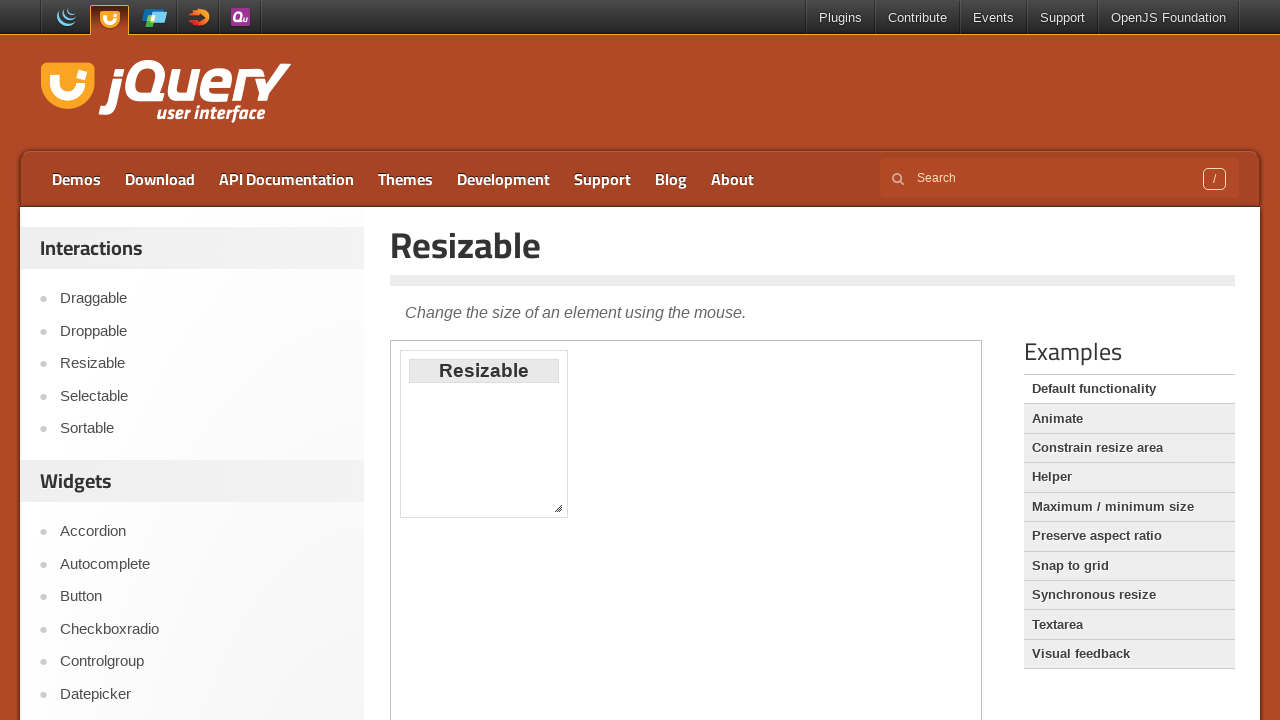

Dragged resize handle to new position (100px right, 200px down) at (650, 700)
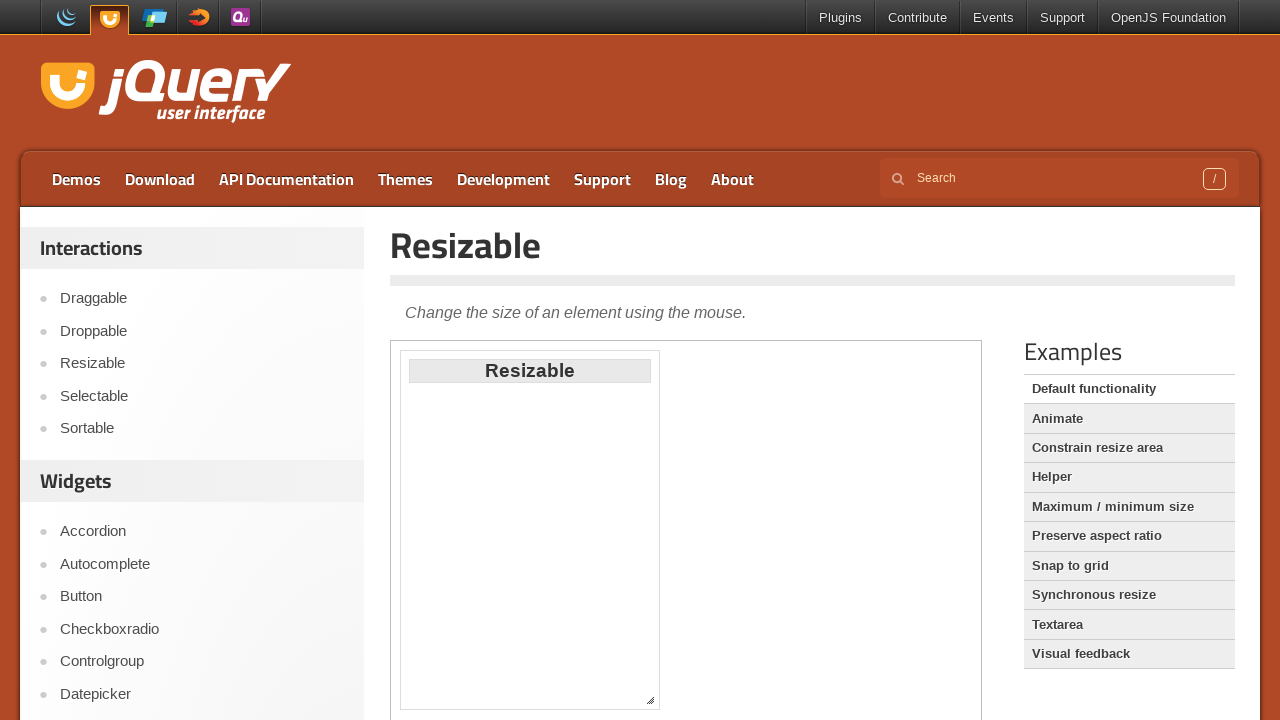

Released mouse button to complete resize operation at (650, 700)
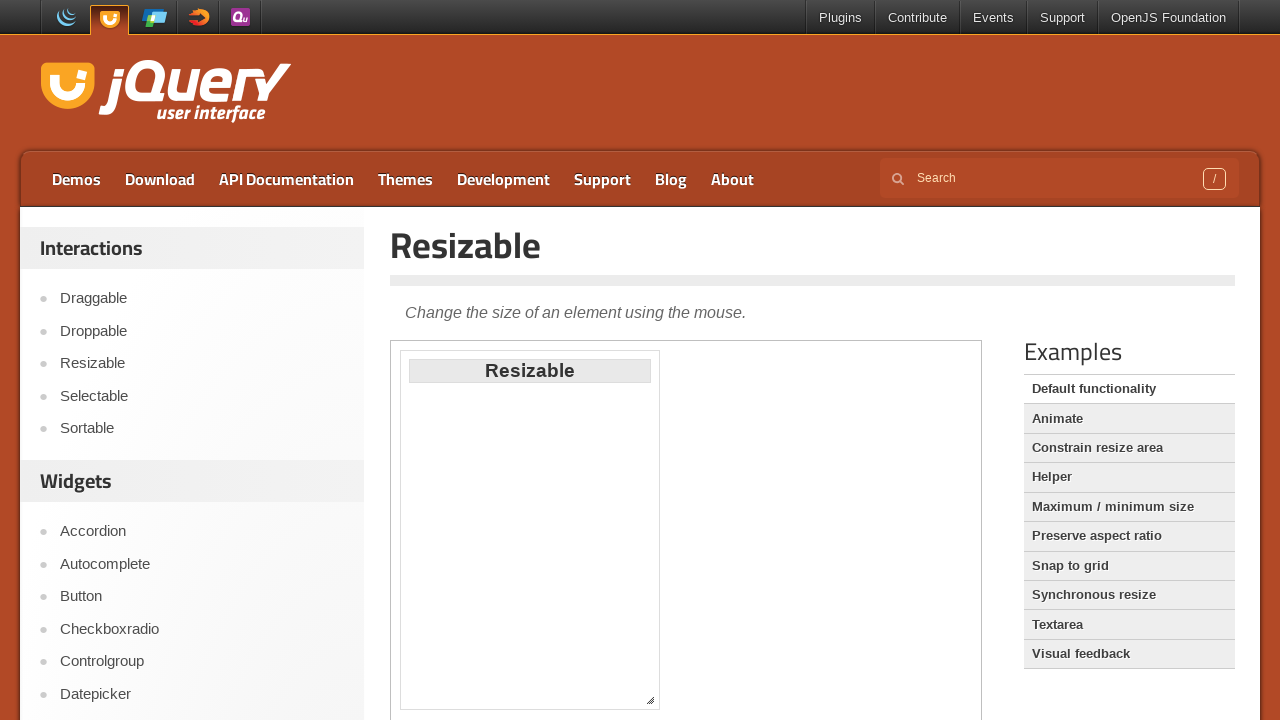

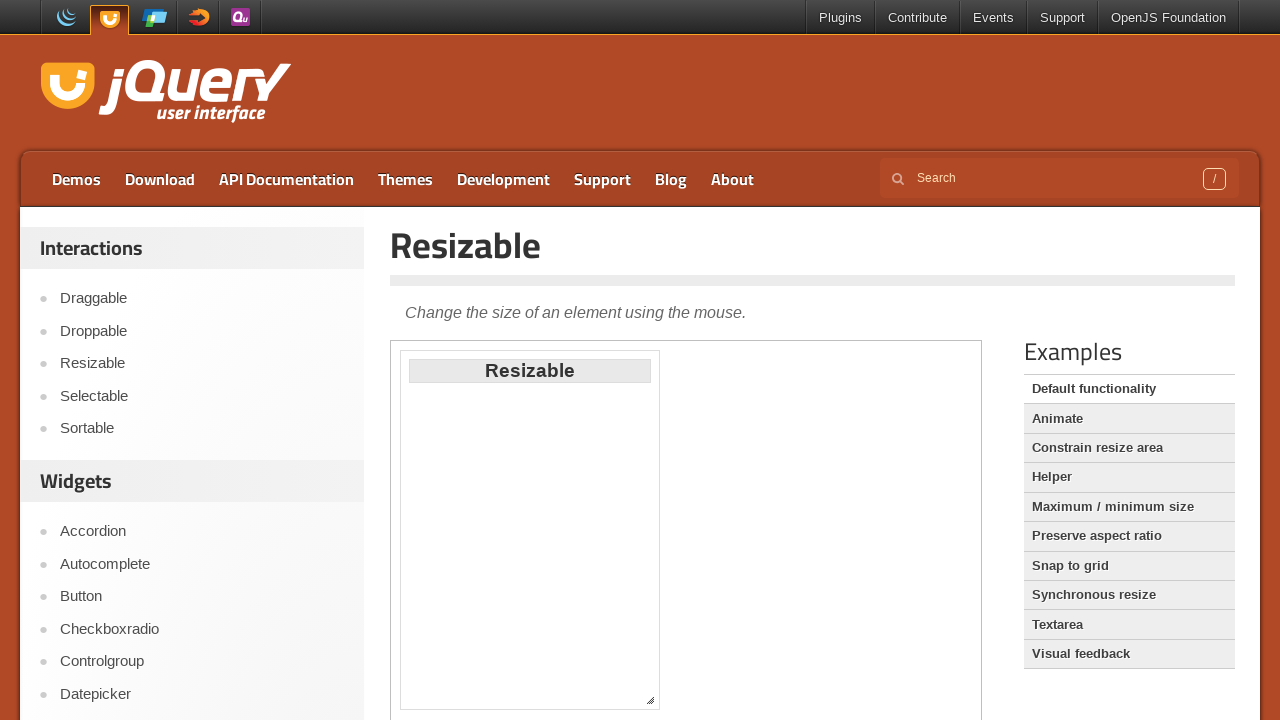